Tests that a todo item is removed when edited to an empty string

Starting URL: https://demo.playwright.dev/todomvc

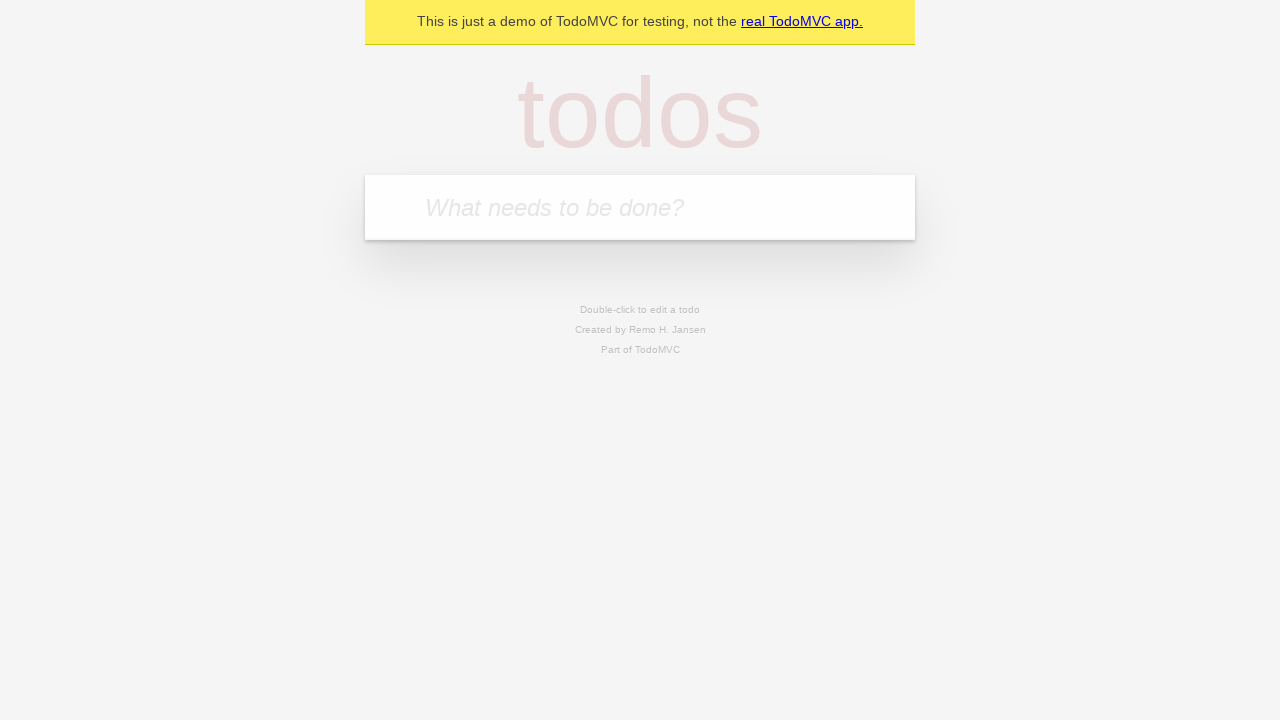

Filled new todo input with 'buy some cheese' on .new-todo
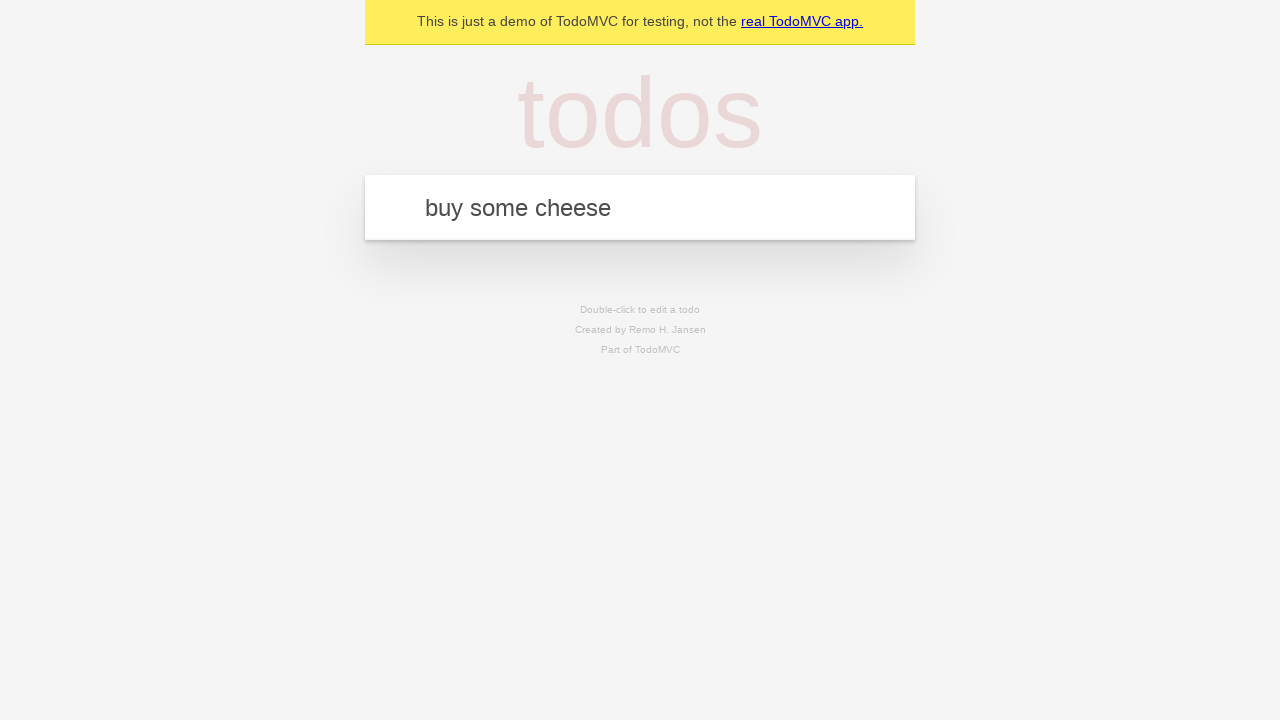

Pressed Enter to create first todo item on .new-todo
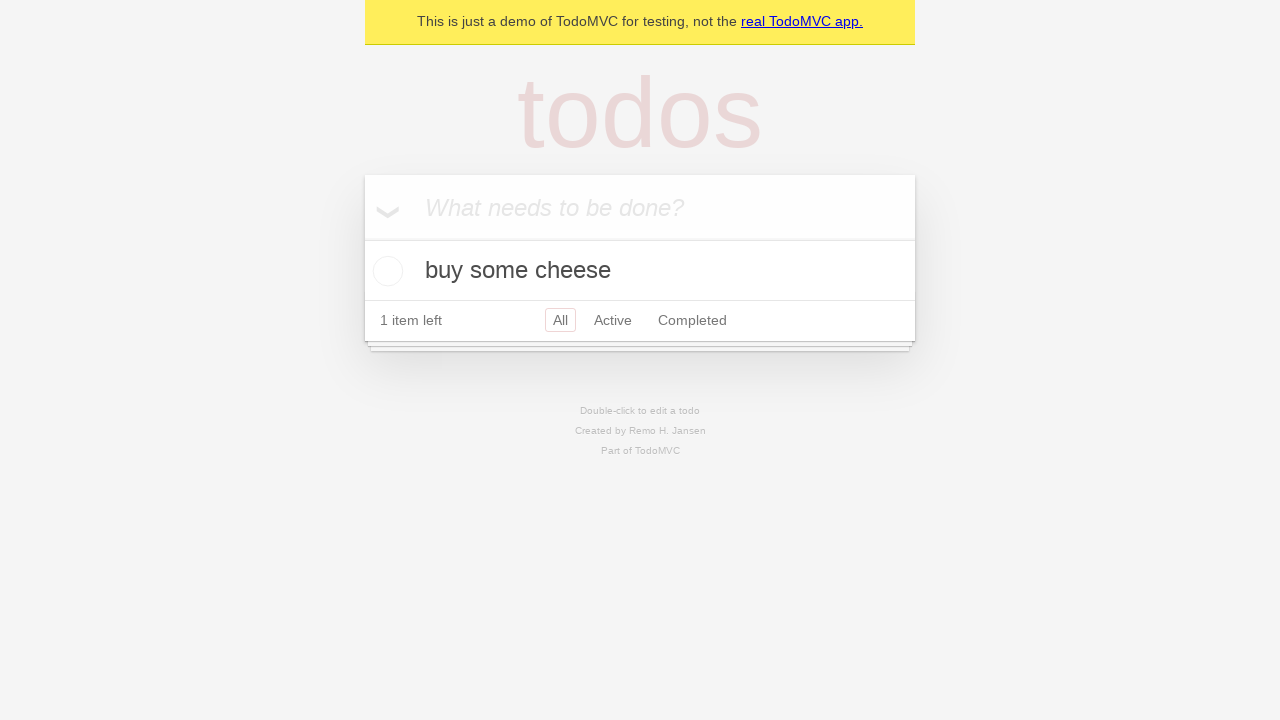

Filled new todo input with 'feed the cat' on .new-todo
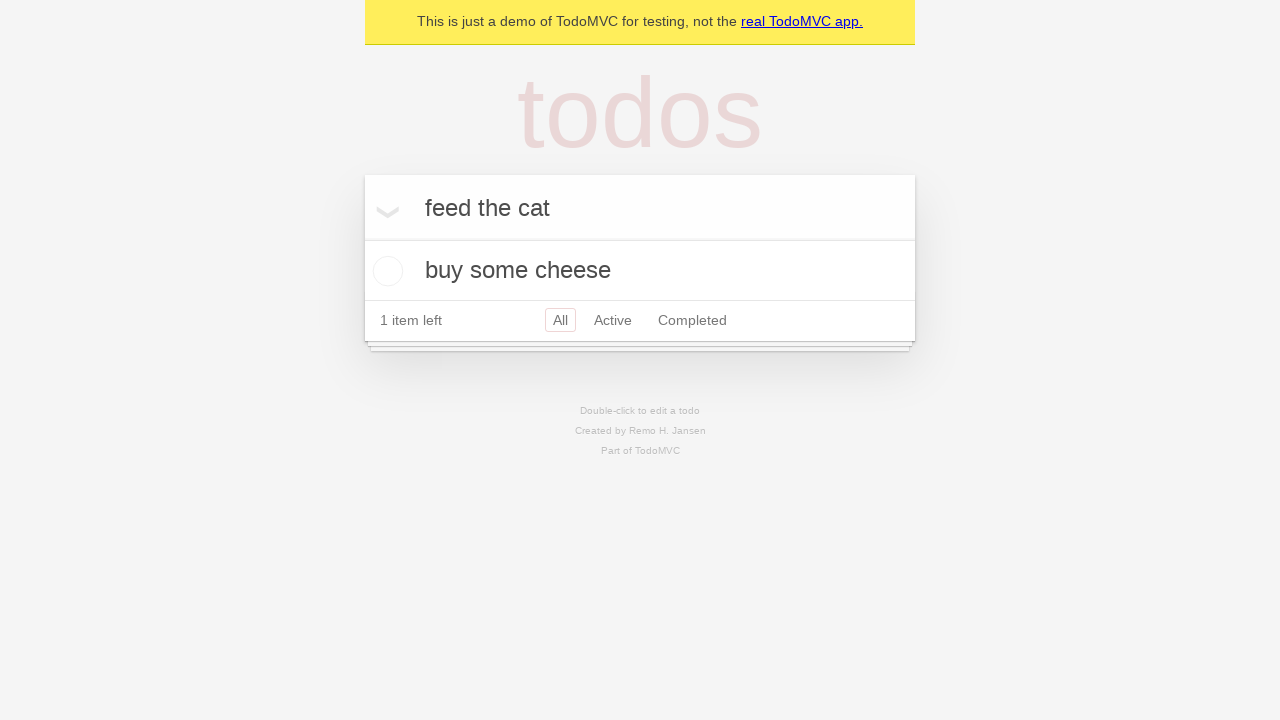

Pressed Enter to create second todo item on .new-todo
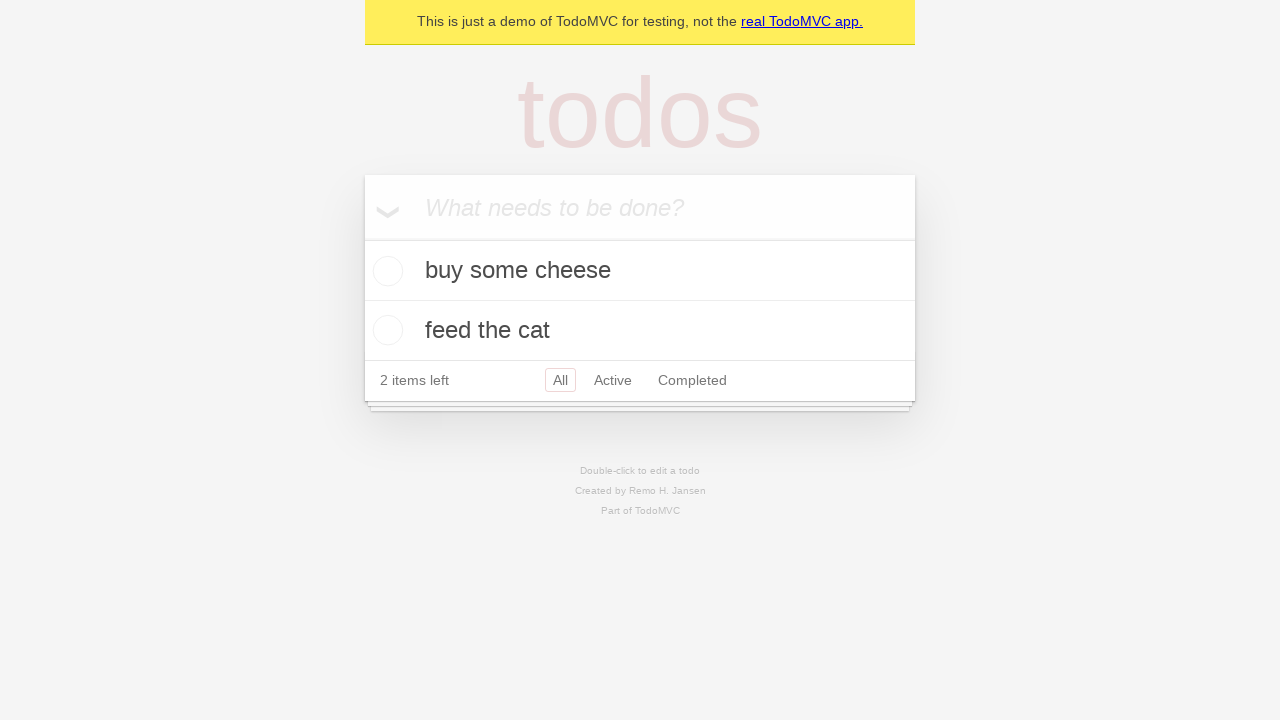

Filled new todo input with 'book a doctors appointment' on .new-todo
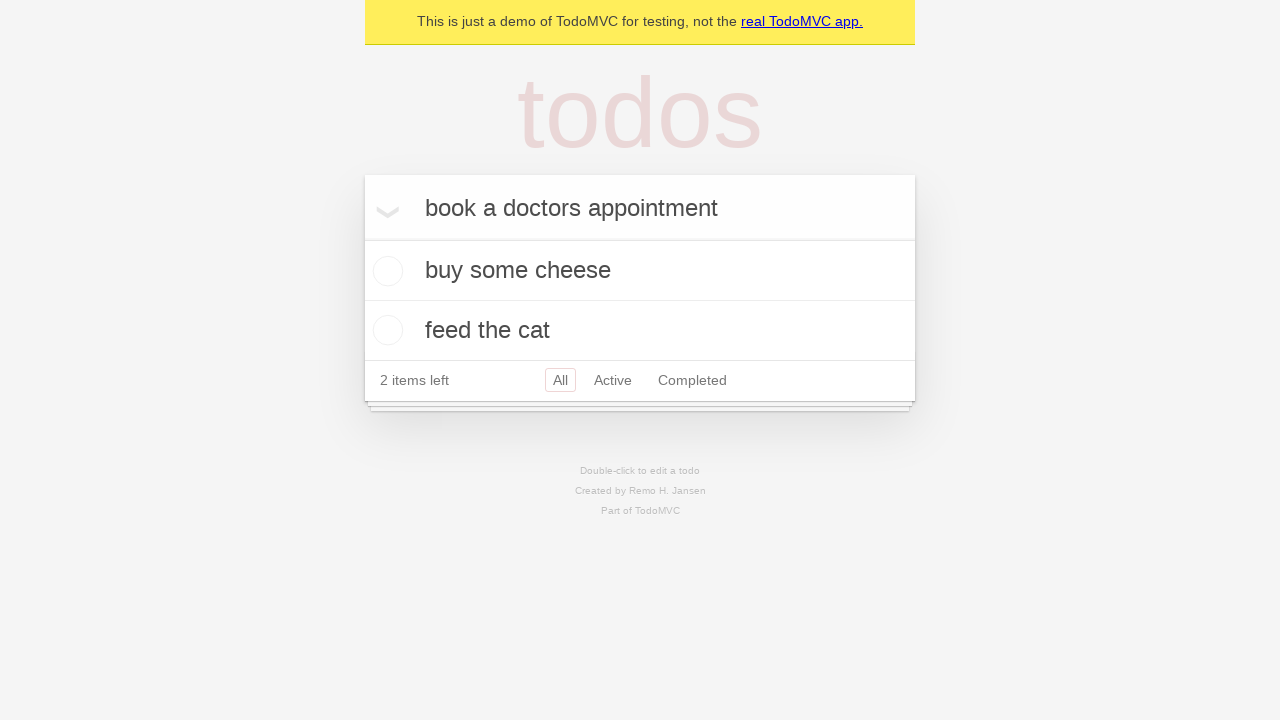

Pressed Enter to create third todo item on .new-todo
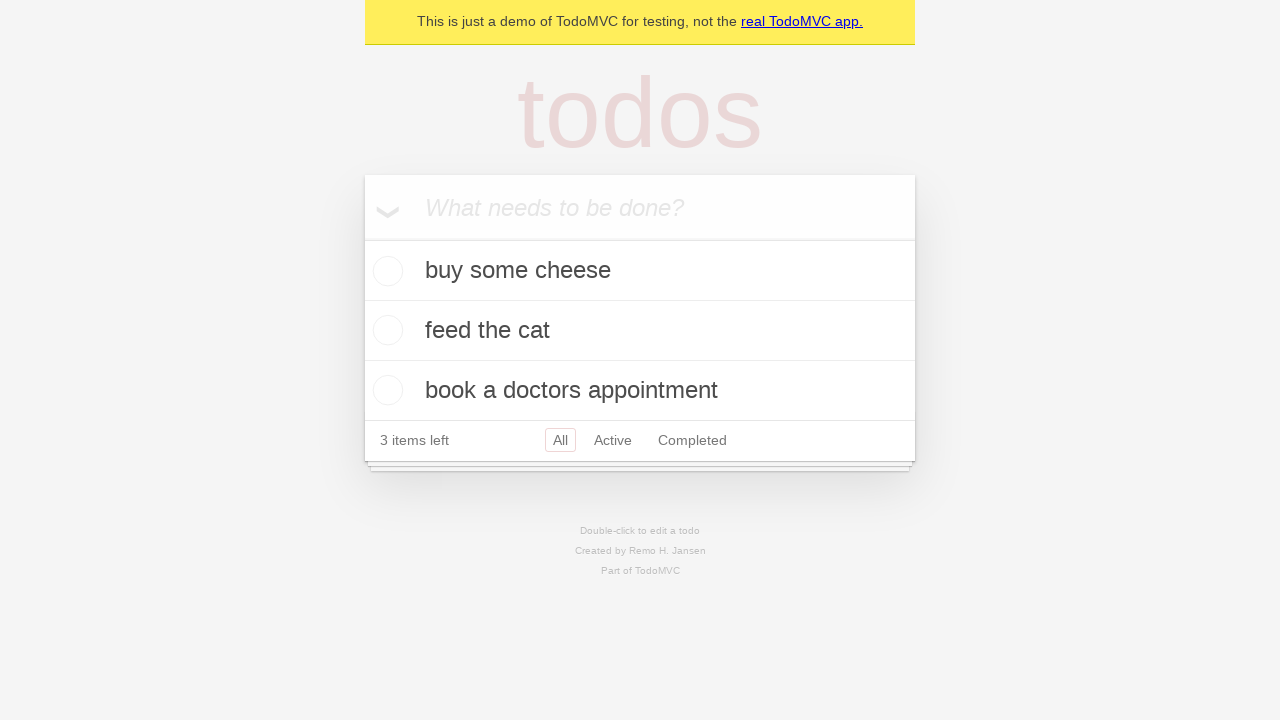

Double-clicked second todo item to enter edit mode at (640, 331) on .todo-list li >> nth=1
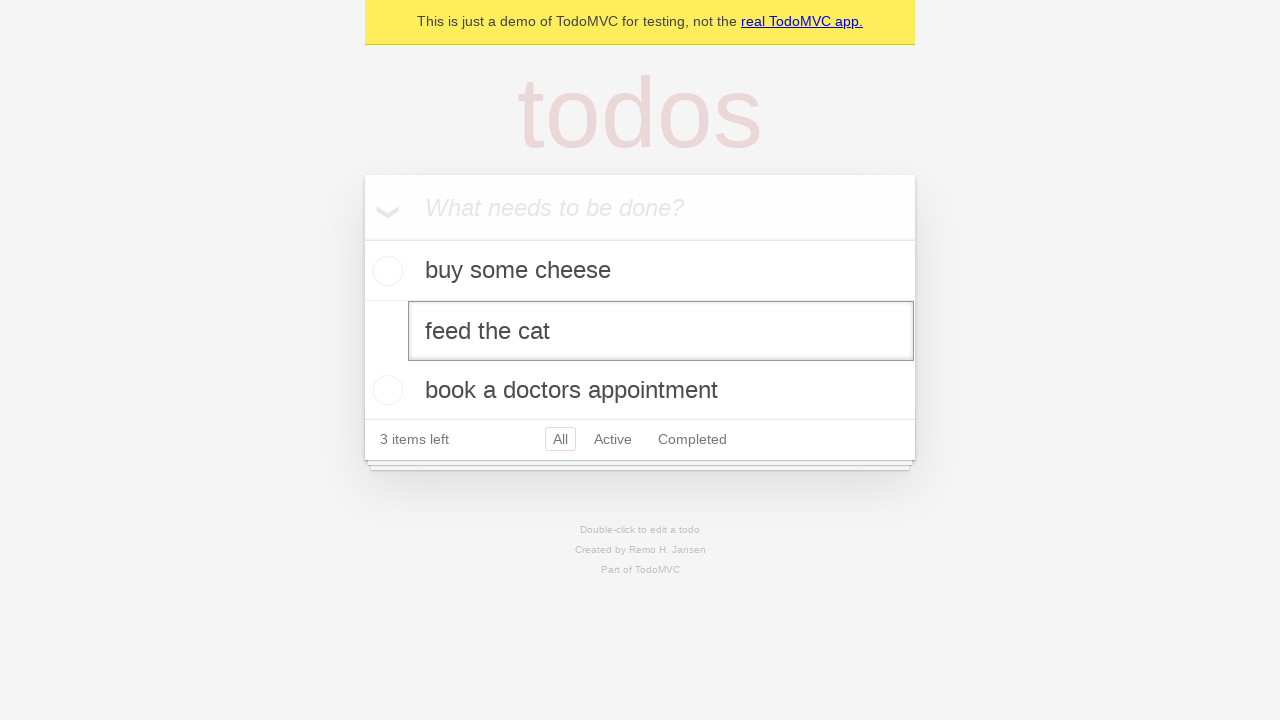

Cleared text in edit field to empty string on .todo-list li >> nth=1 >> .edit
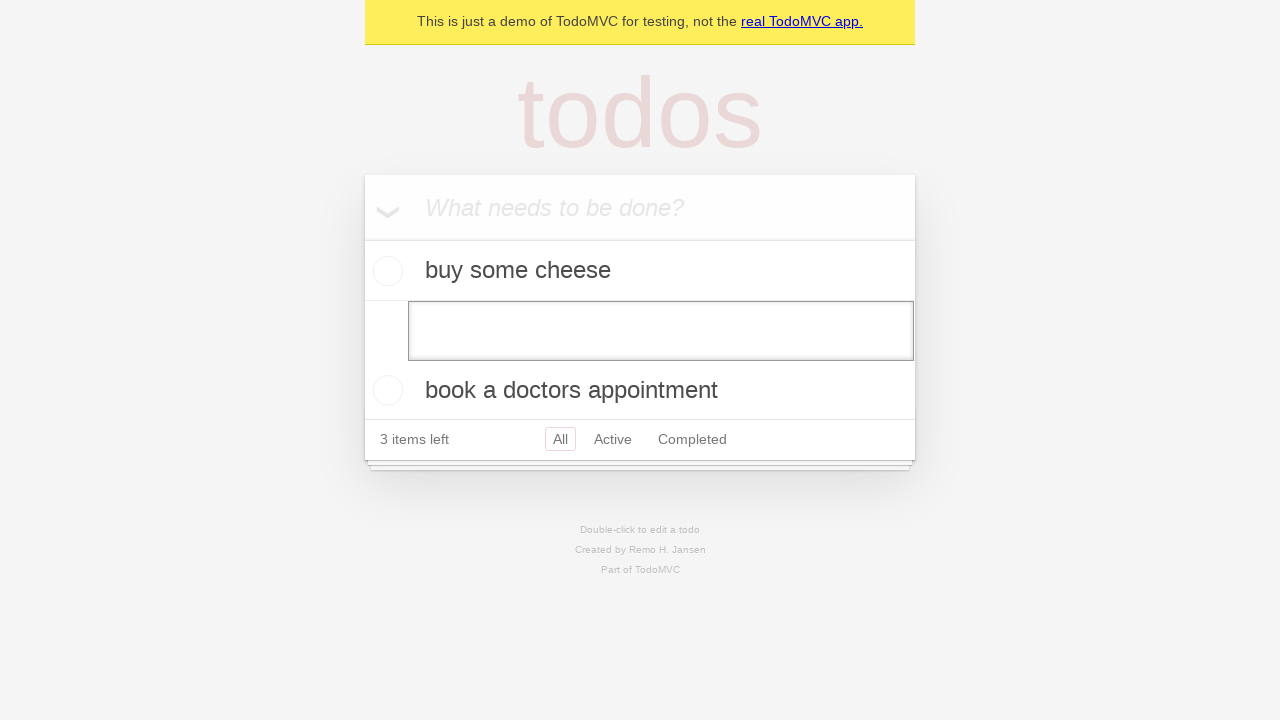

Pressed Enter to confirm empty edit - todo item should be removed on .todo-list li >> nth=1 >> .edit
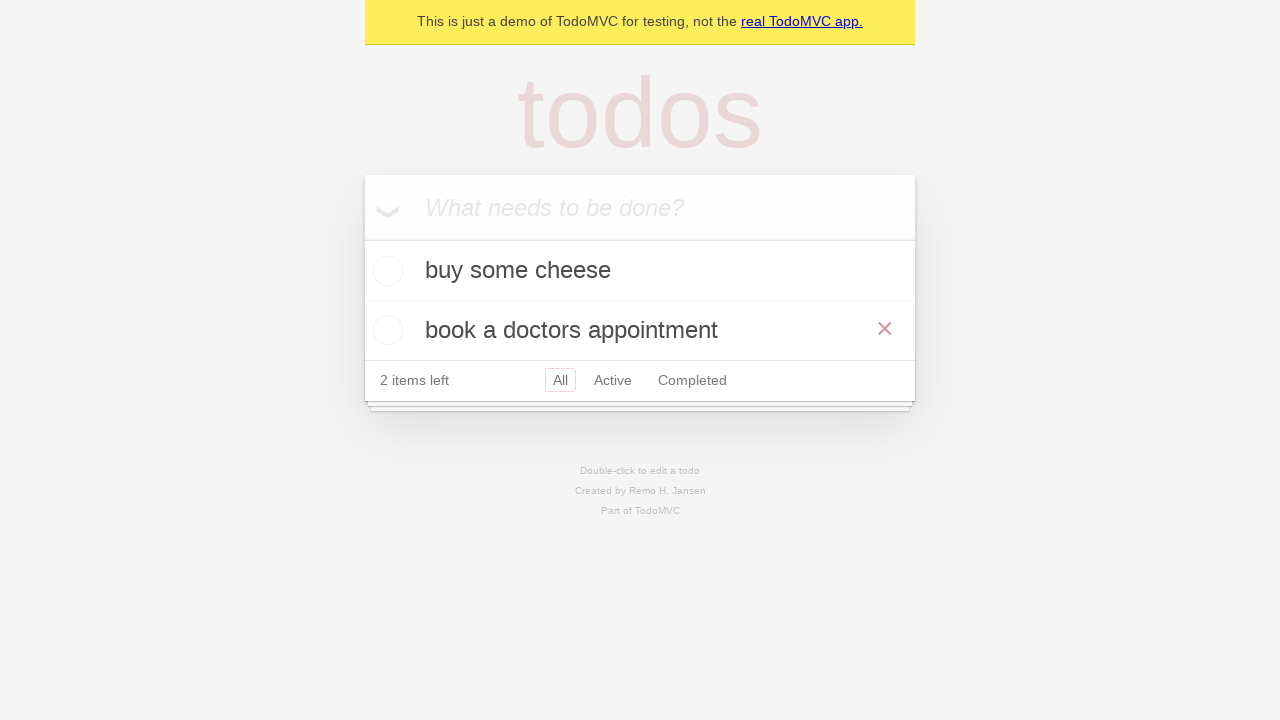

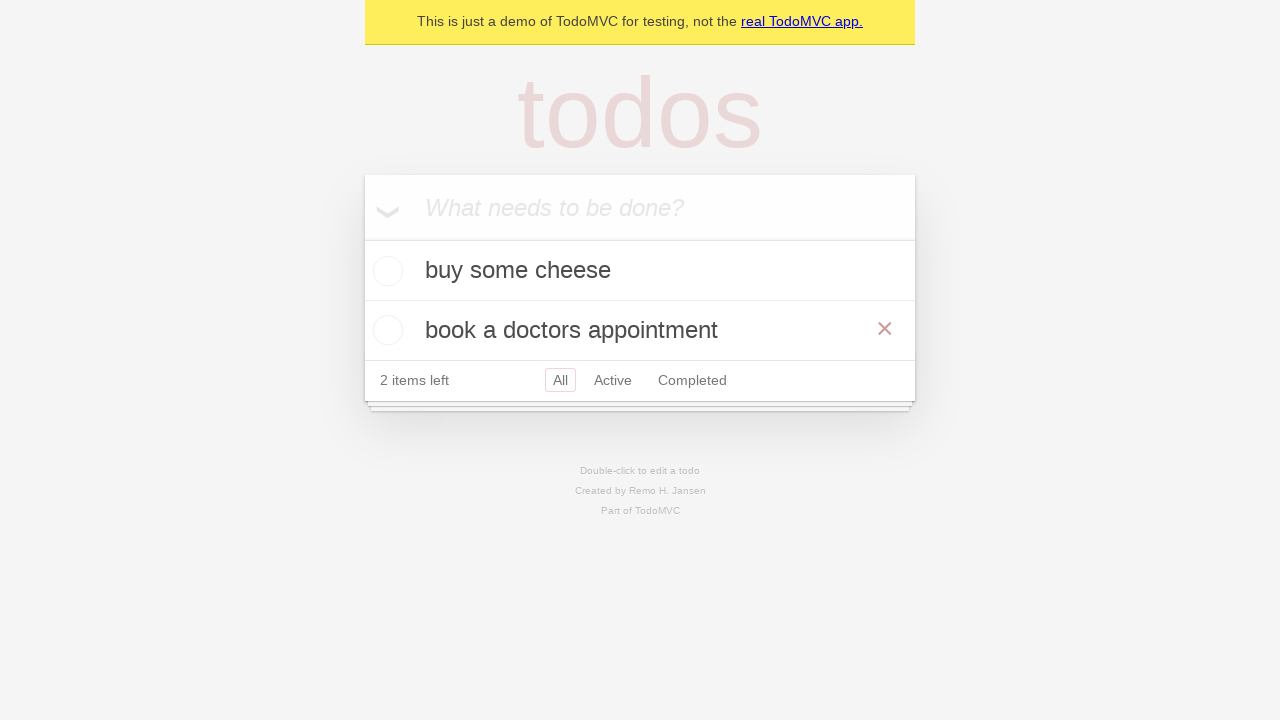